Tests filling the email field on a practice form with a generated email address.

Starting URL: https://demoqa.com/automation-practice-form

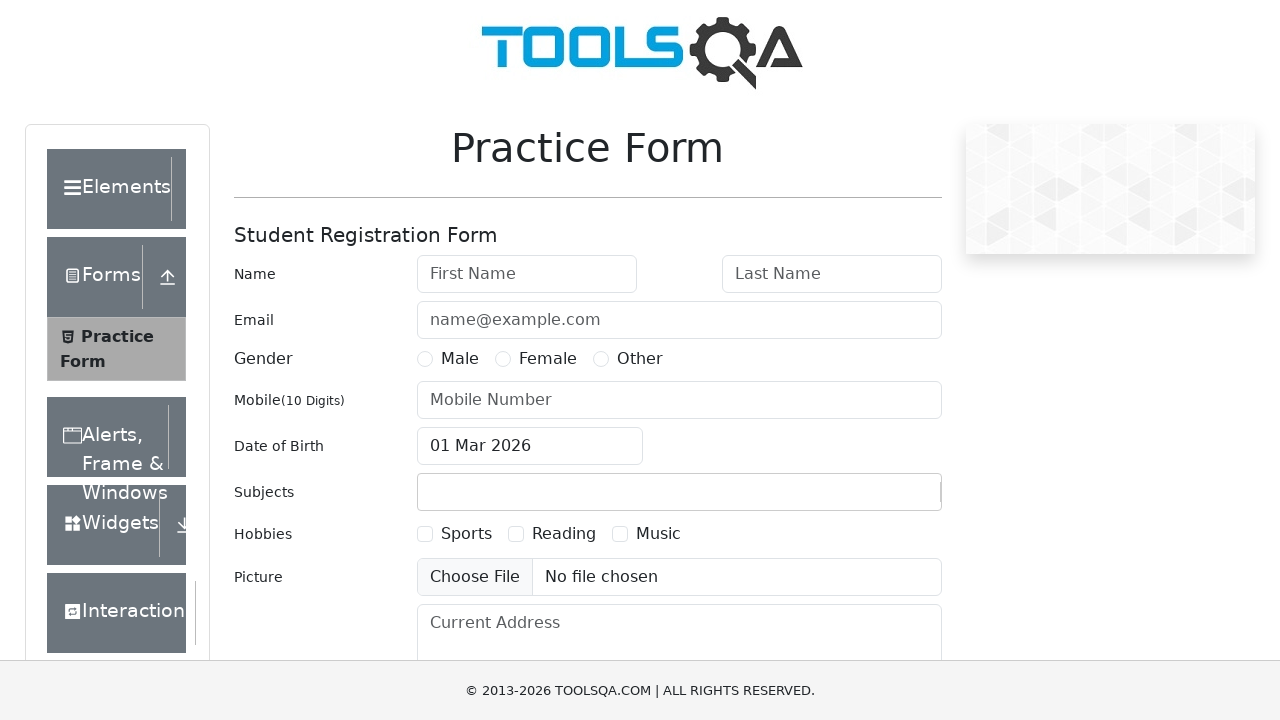

Navigated to automation practice form page
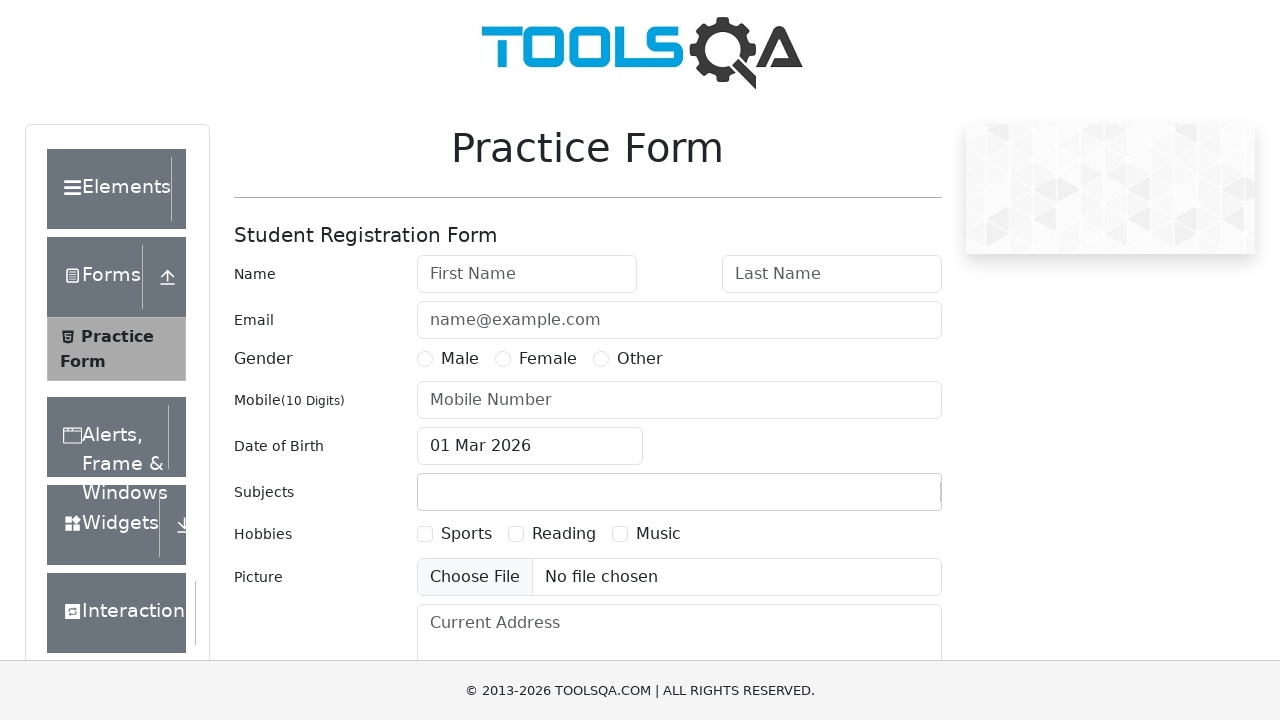

Filled email field with generated email address 'marcus.test@example.com' on #userEmail
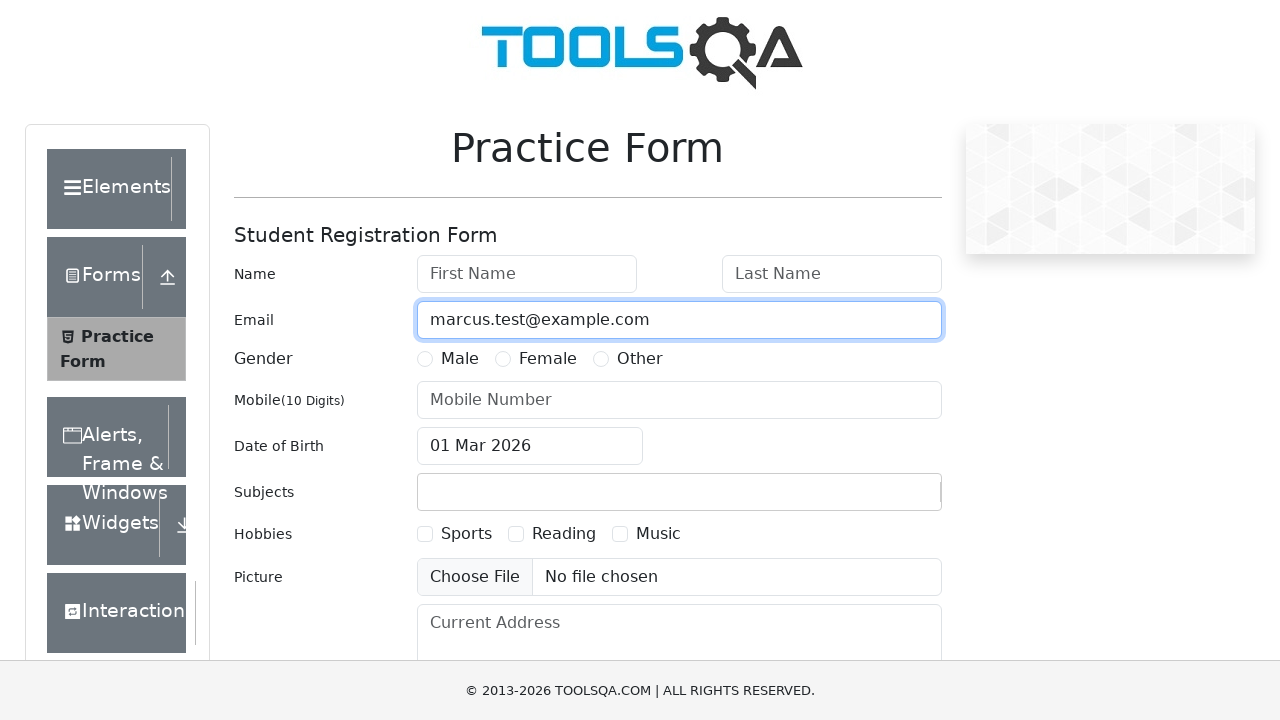

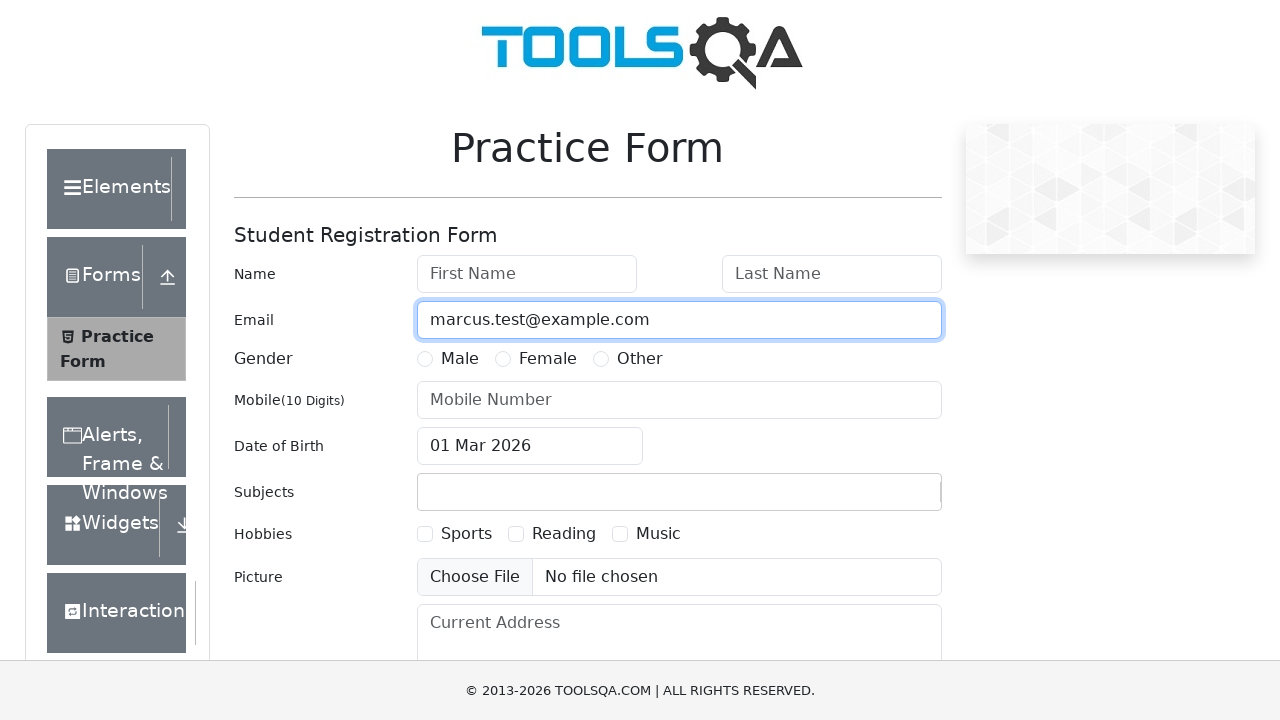